Tests dropdown selection by selecting Option 3, then Option 2, and verifying the result message

Starting URL: https://kristinek.github.io/site/examples/actions

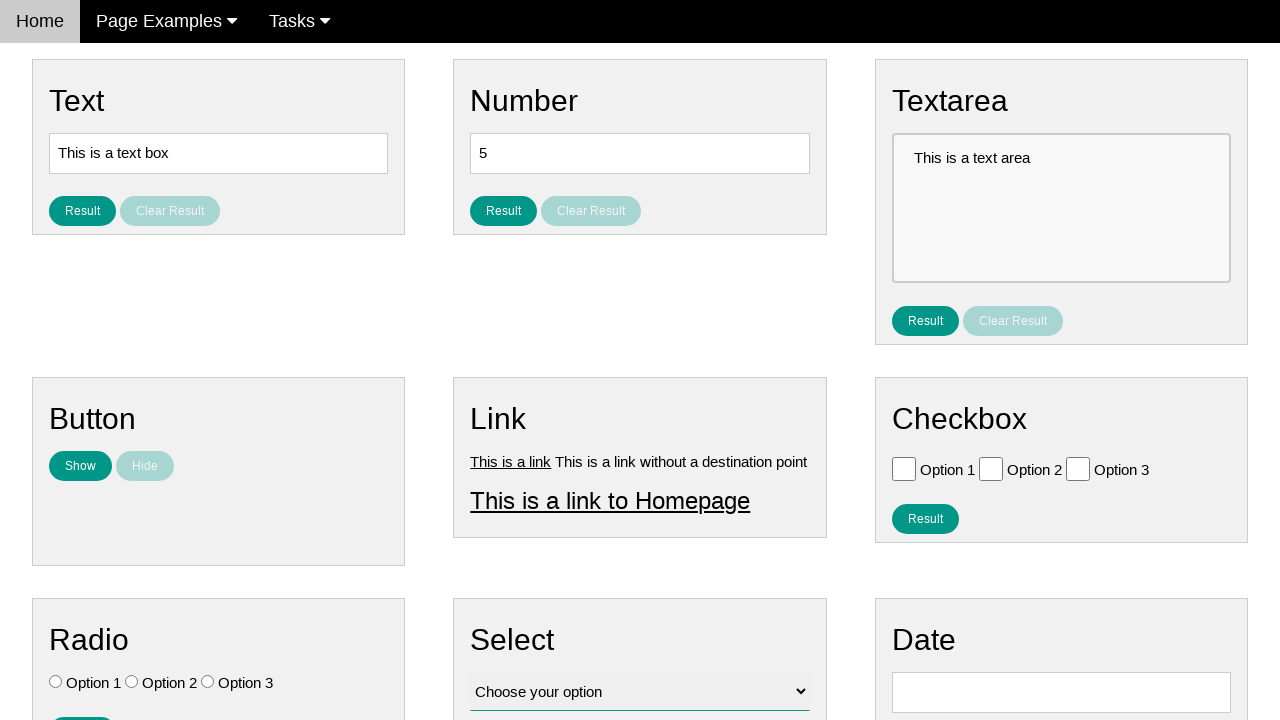

Selected Option 3 from dropdown on #vfb-12
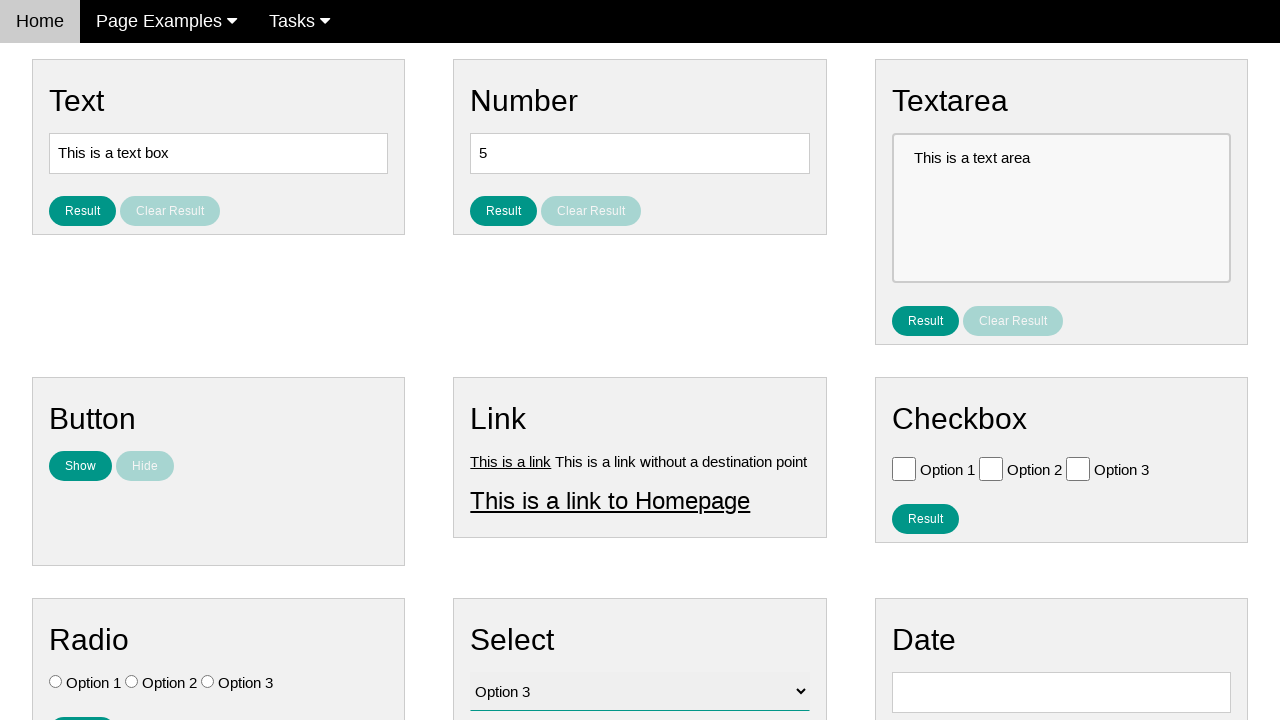

Retrieved selected option text to verify Option 3
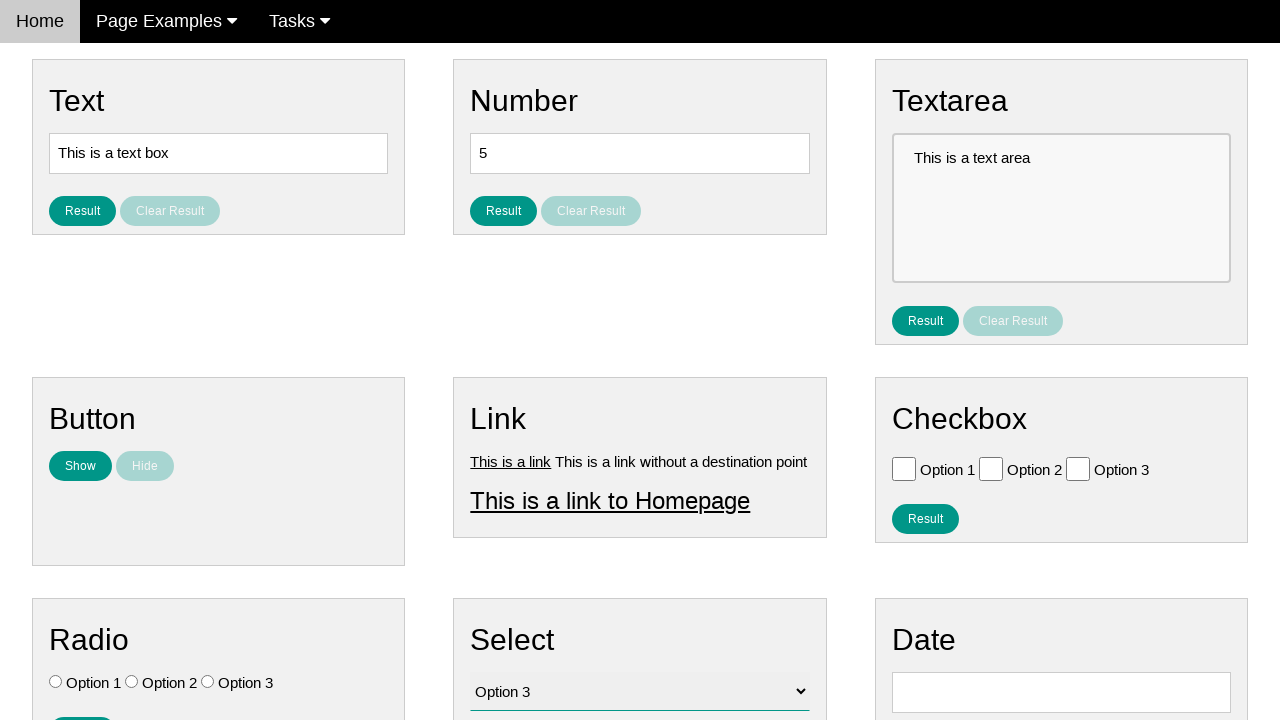

Verified that Option 3 is selected
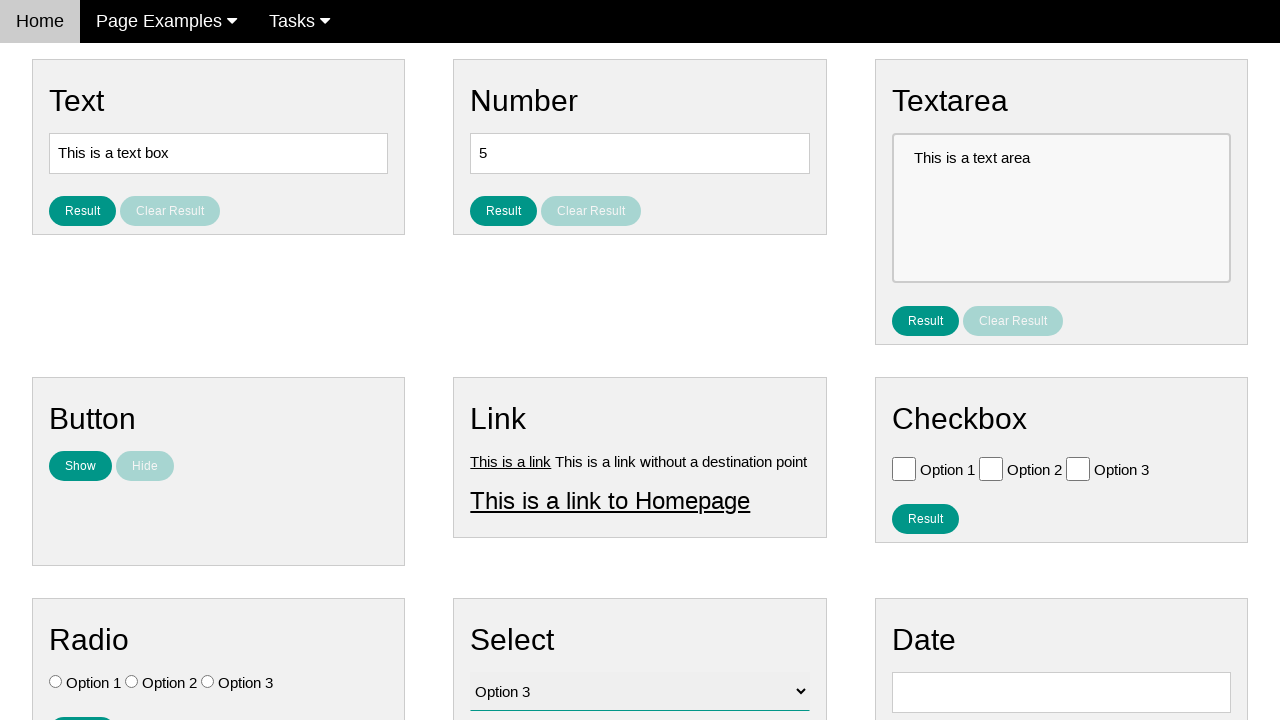

Selected Option 2 from dropdown on #vfb-12
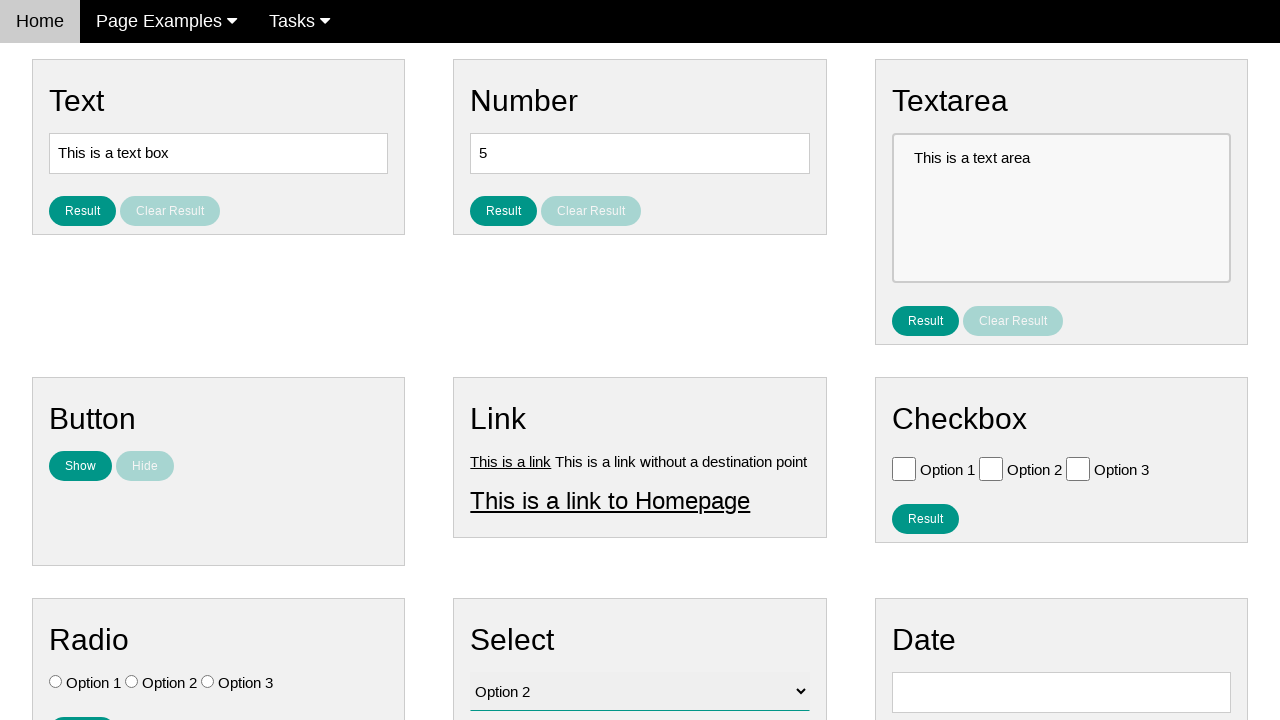

Retrieved selected option text to verify Option 2
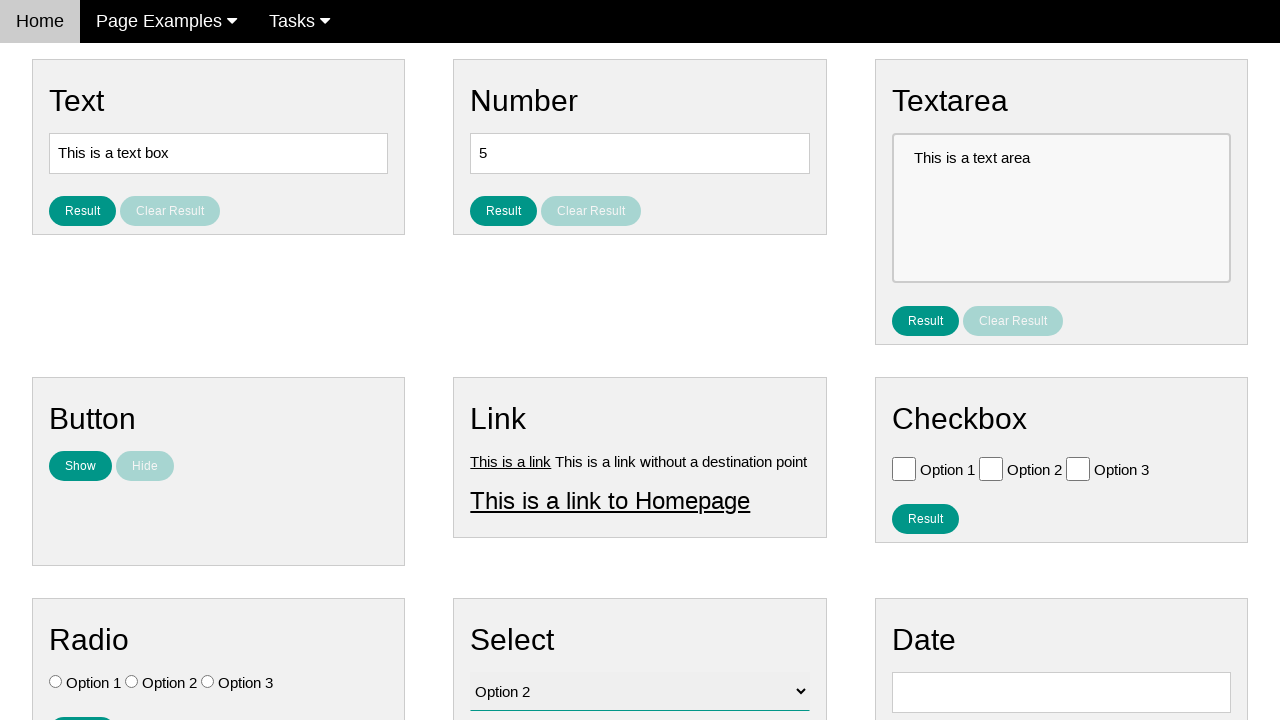

Verified that Option 2 is selected
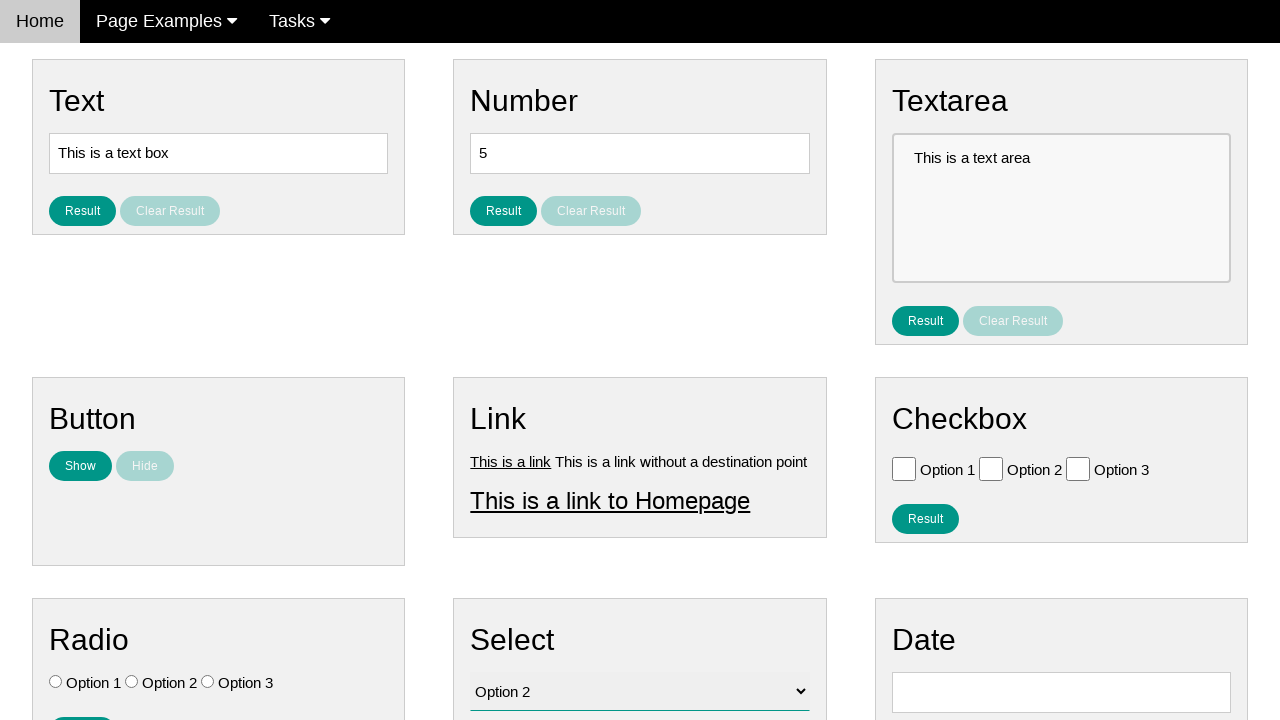

Clicked result button to submit selection at (504, 424) on #result_button_select
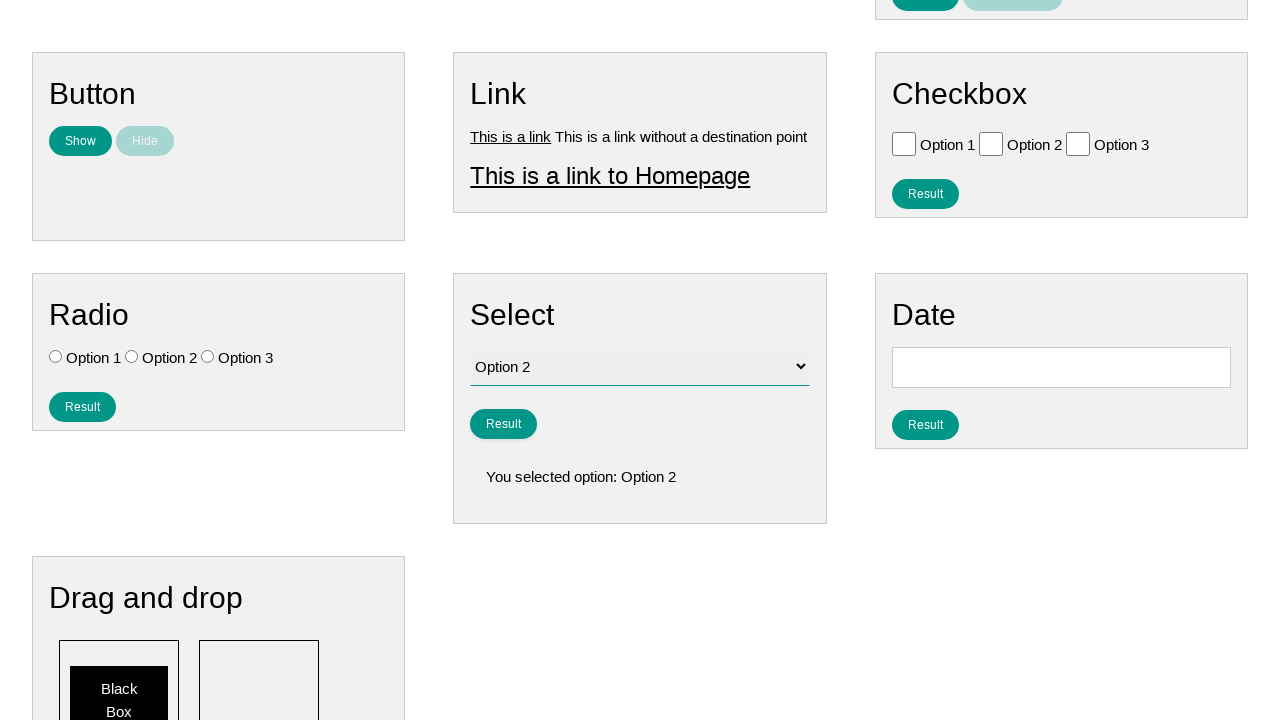

Retrieved result message text
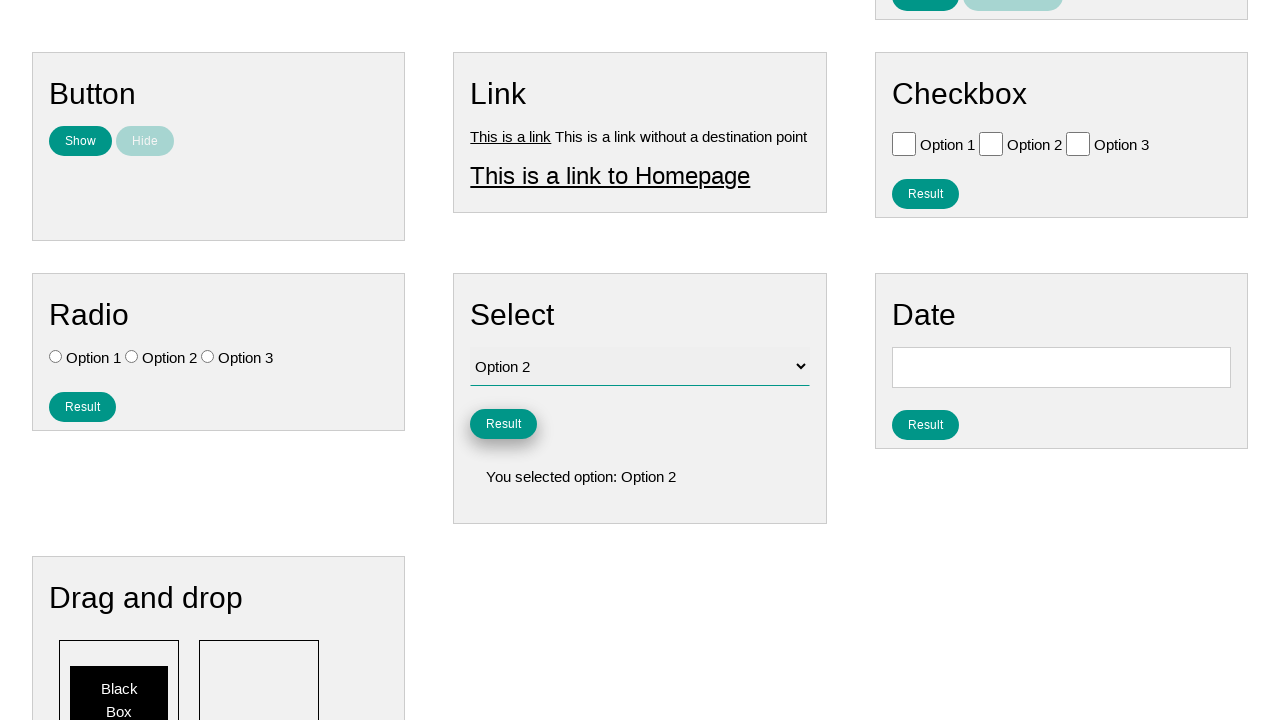

Verified result message shows 'You selected option: Option 2'
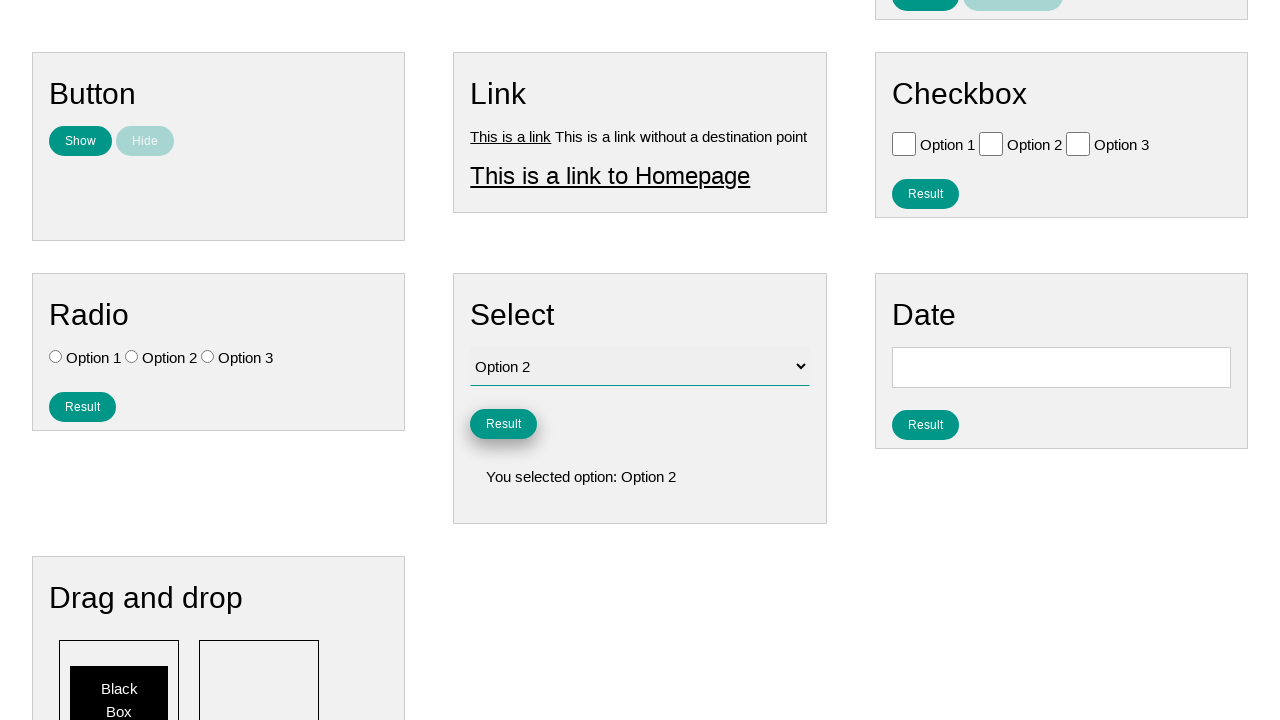

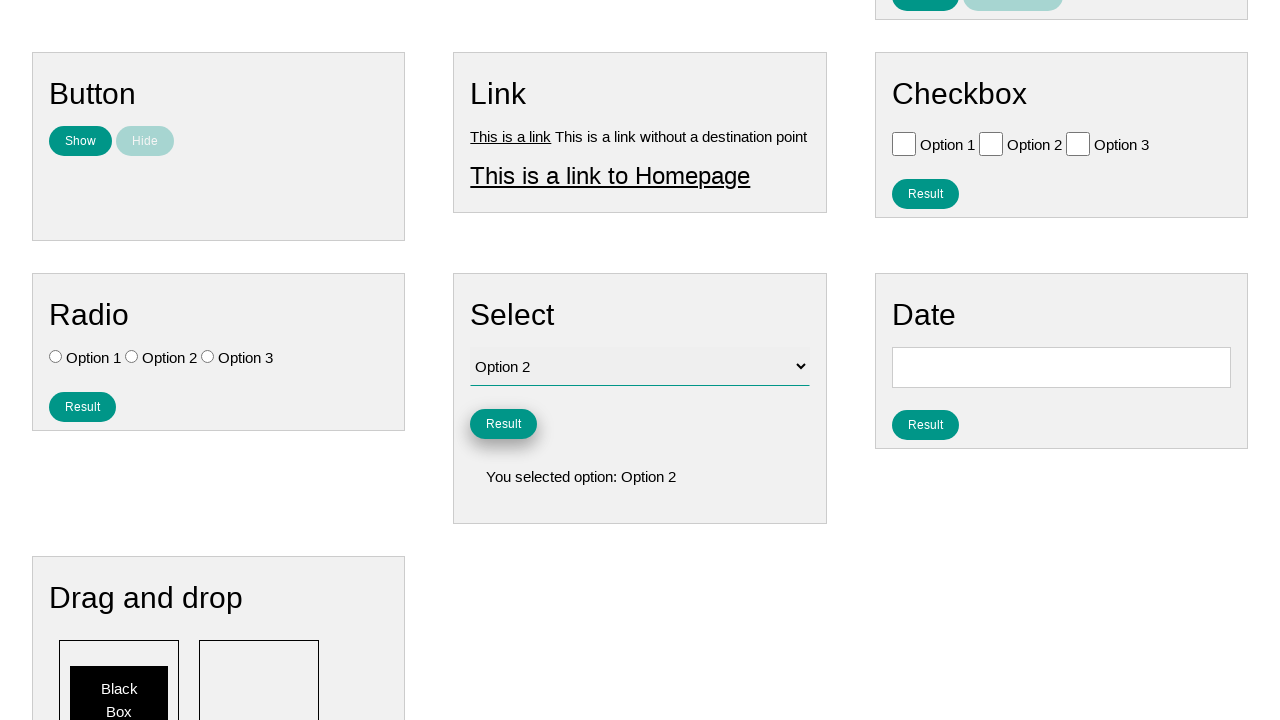